Tests handling iframes using frameLocator object, including clicking buttons in simple frames and nested frames

Starting URL: https://leafground.com/frame.xhtml

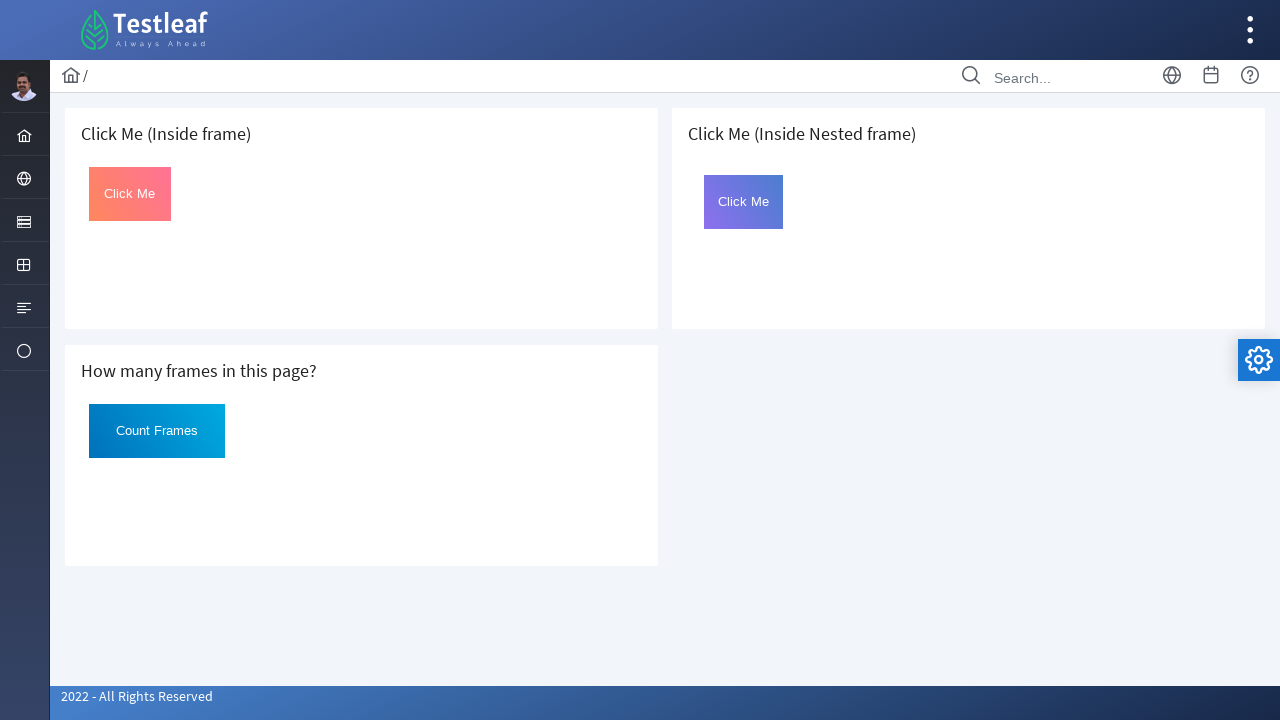

Located first iframe using frameLocator
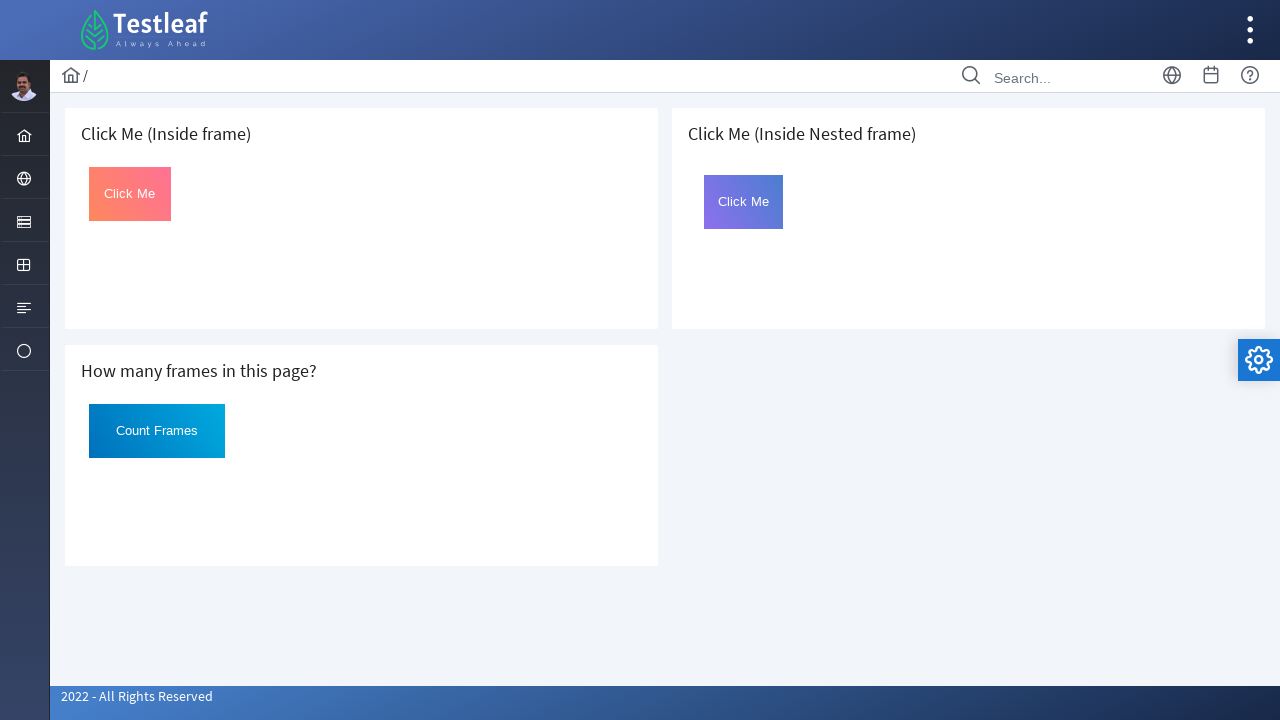

Clicked button in first iframe at (130, 194) on iframe >> nth=0 >> internal:control=enter-frame >> #Click
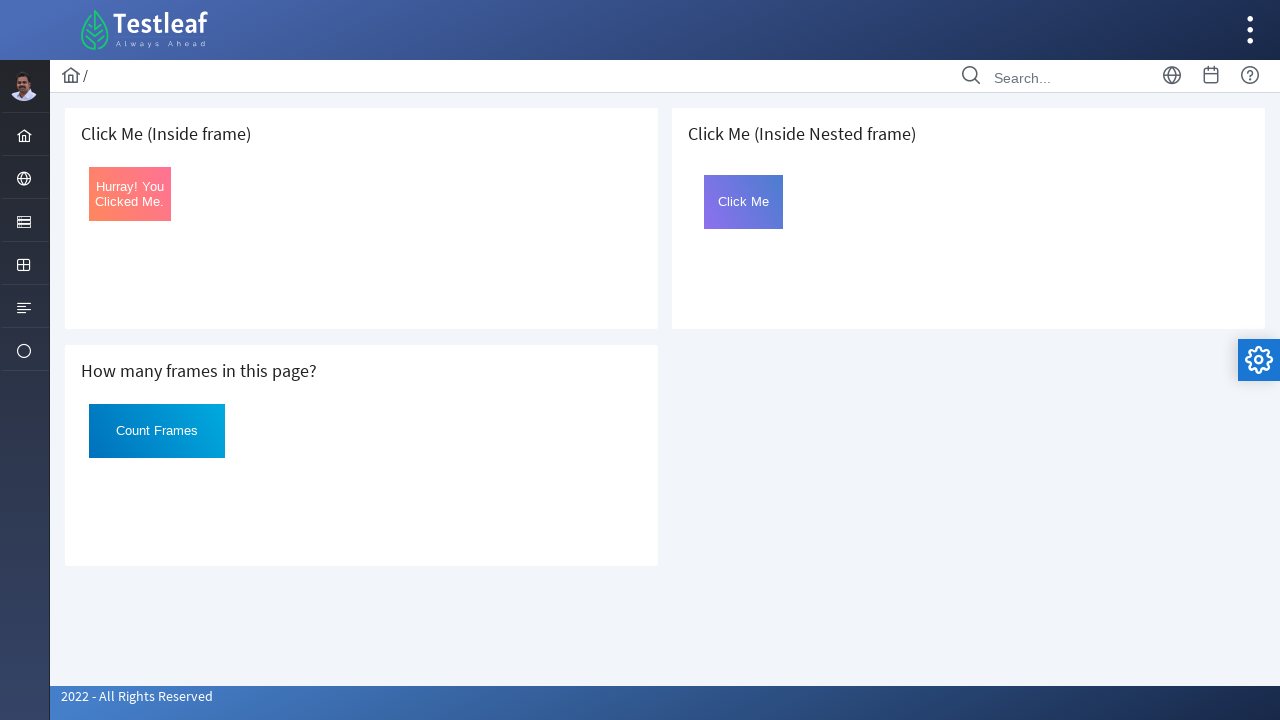

Located card containing nested frame button
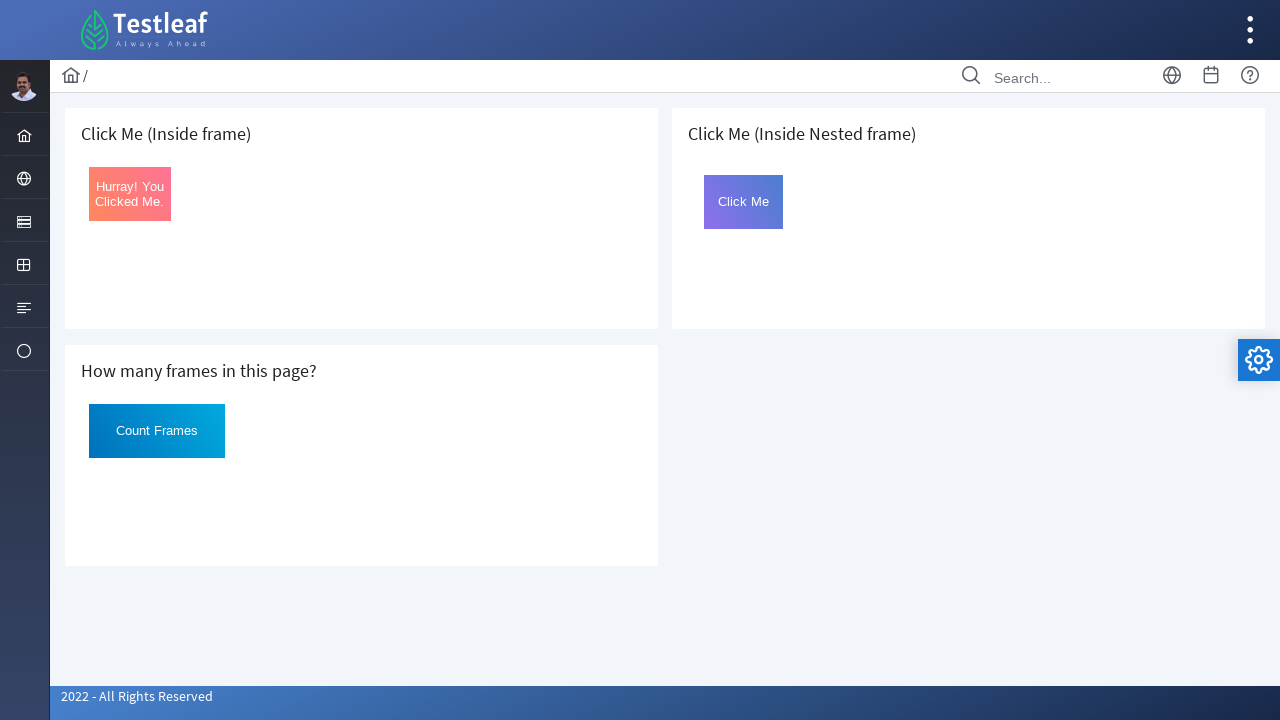

Located first nested iframe
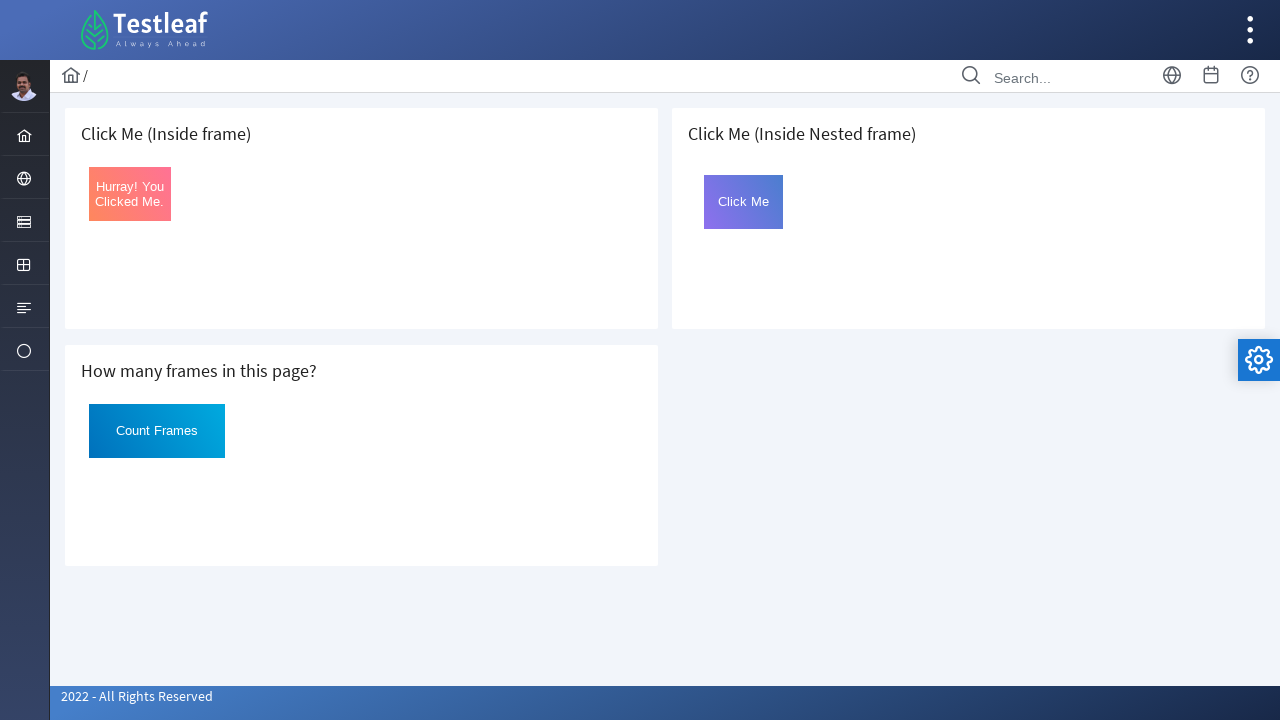

Located second nested iframe
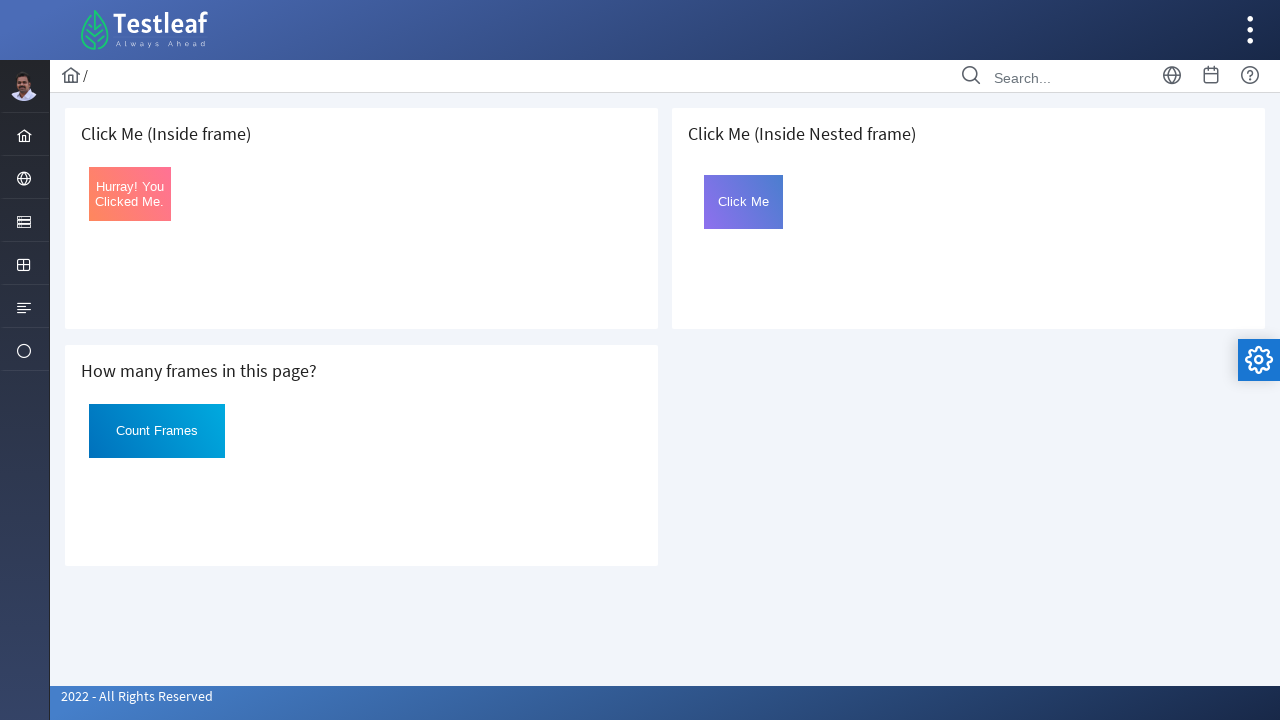

Clicked button inside nested frames at (744, 202) on .card >> internal:has-text=" Click Me (Inside Nested frame)"i >> iframe >> inter
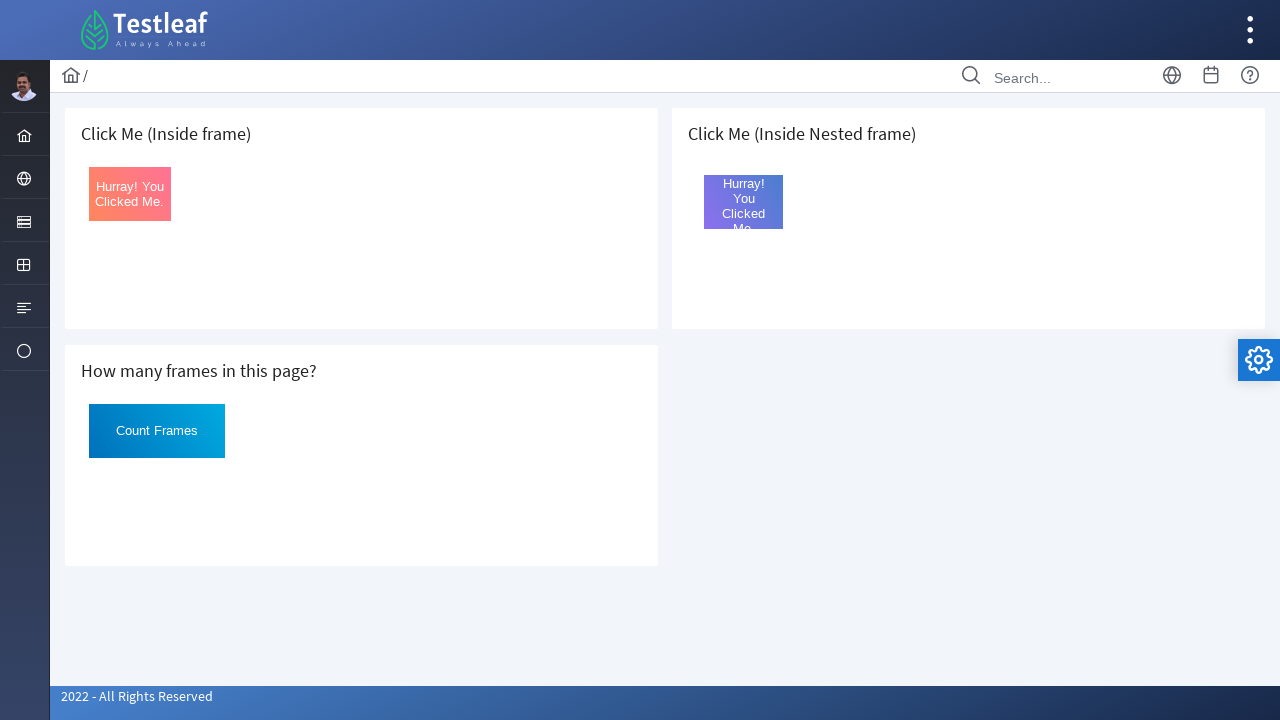

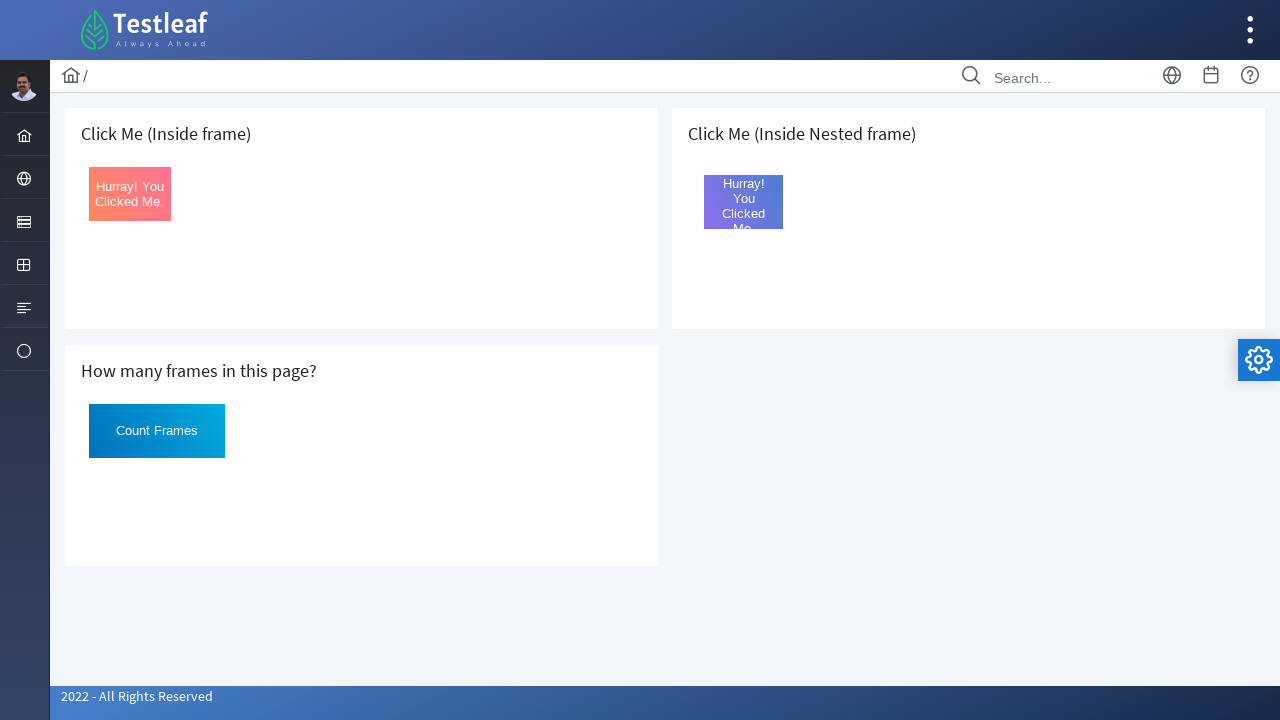